Tests that the Clear completed button displays correct text after marking an item complete

Starting URL: https://demo.playwright.dev/todomvc

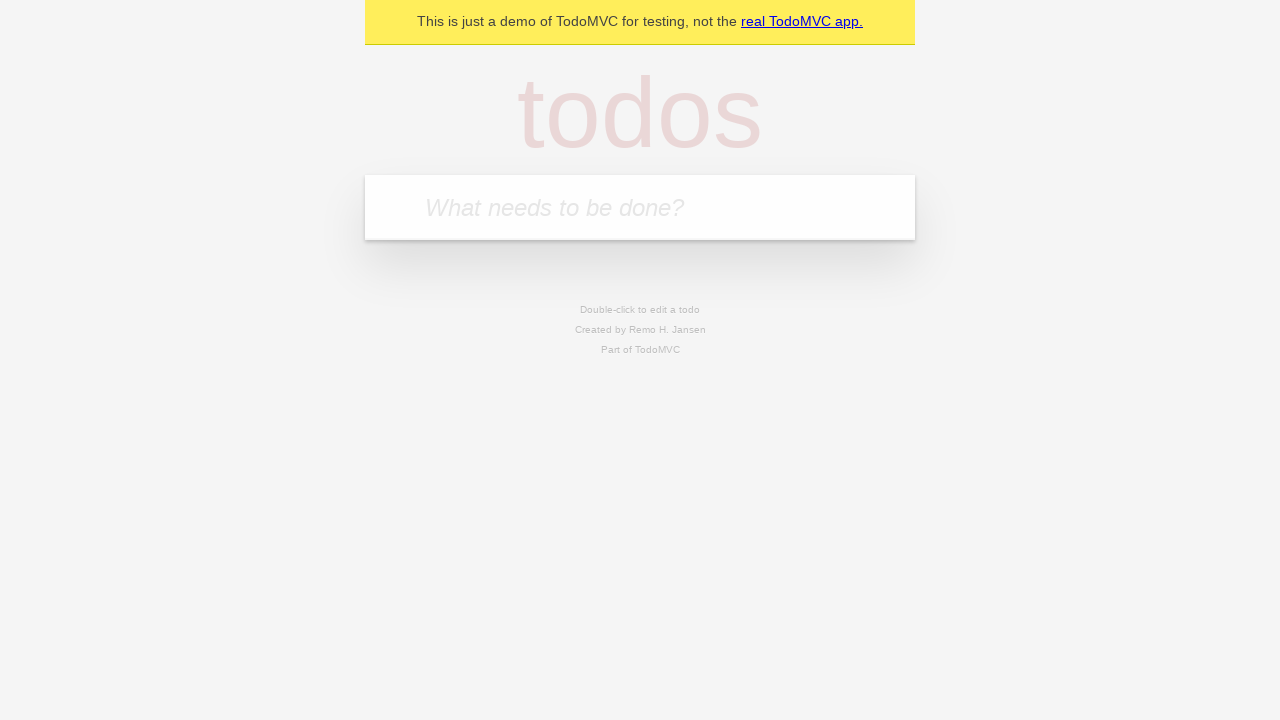

Filled new todo field with 'buy some cheese' on internal:attr=[placeholder="What needs to be done?"i]
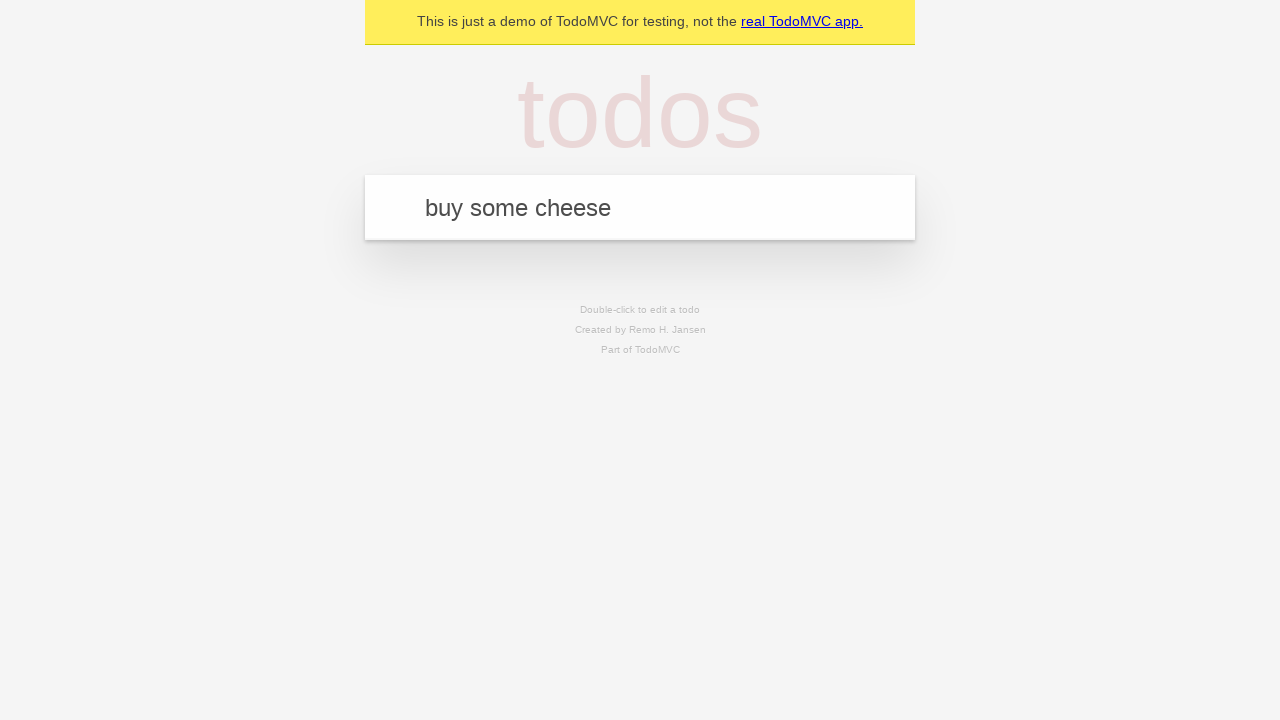

Pressed Enter to create todo 'buy some cheese' on internal:attr=[placeholder="What needs to be done?"i]
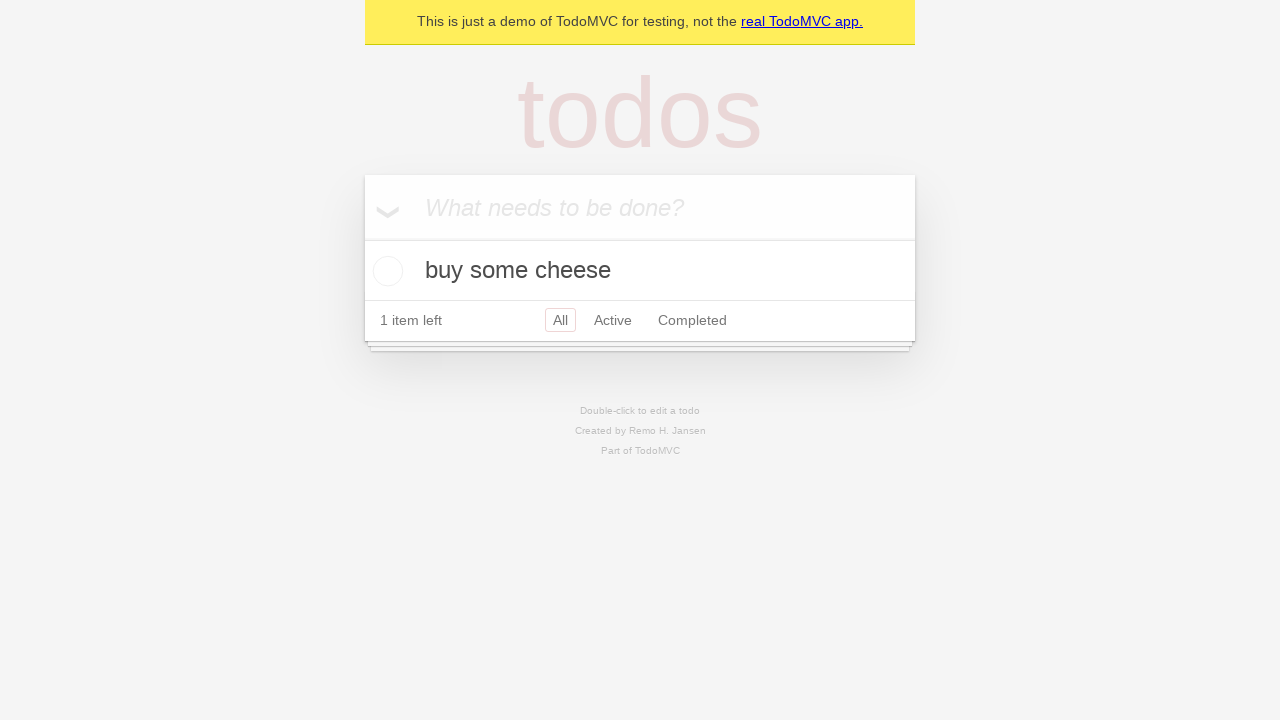

Filled new todo field with 'feed the cat' on internal:attr=[placeholder="What needs to be done?"i]
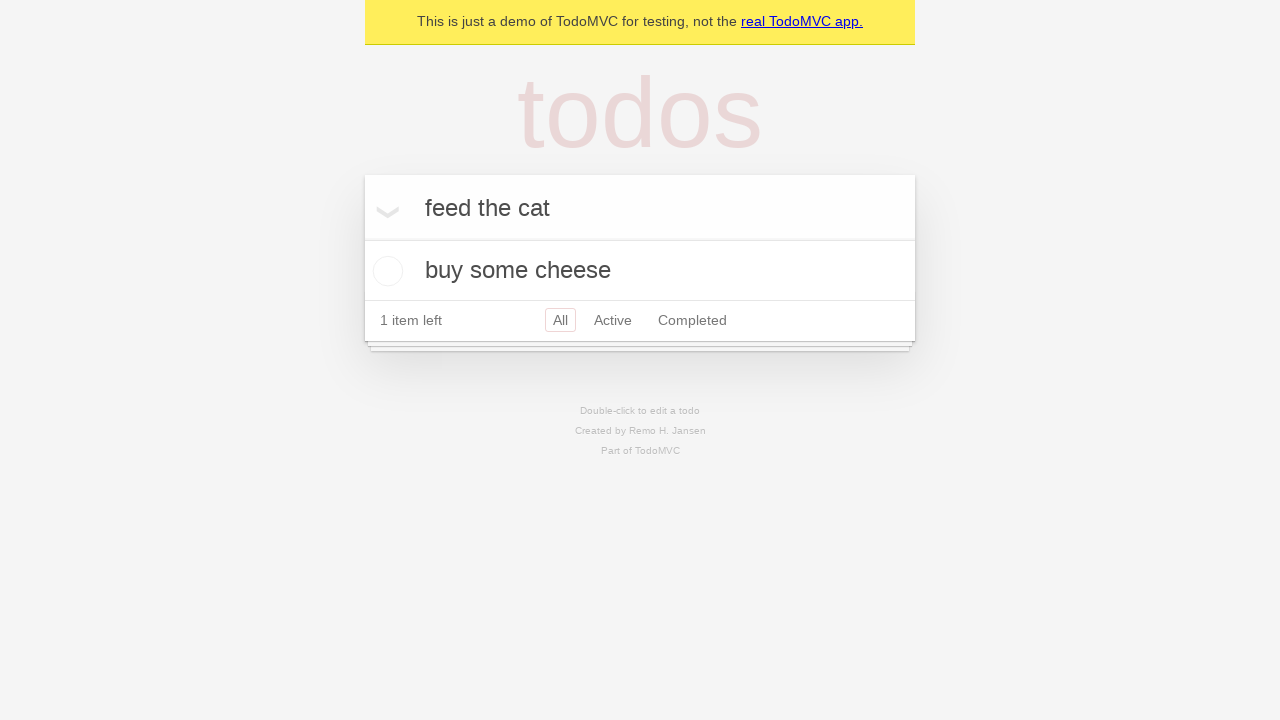

Pressed Enter to create todo 'feed the cat' on internal:attr=[placeholder="What needs to be done?"i]
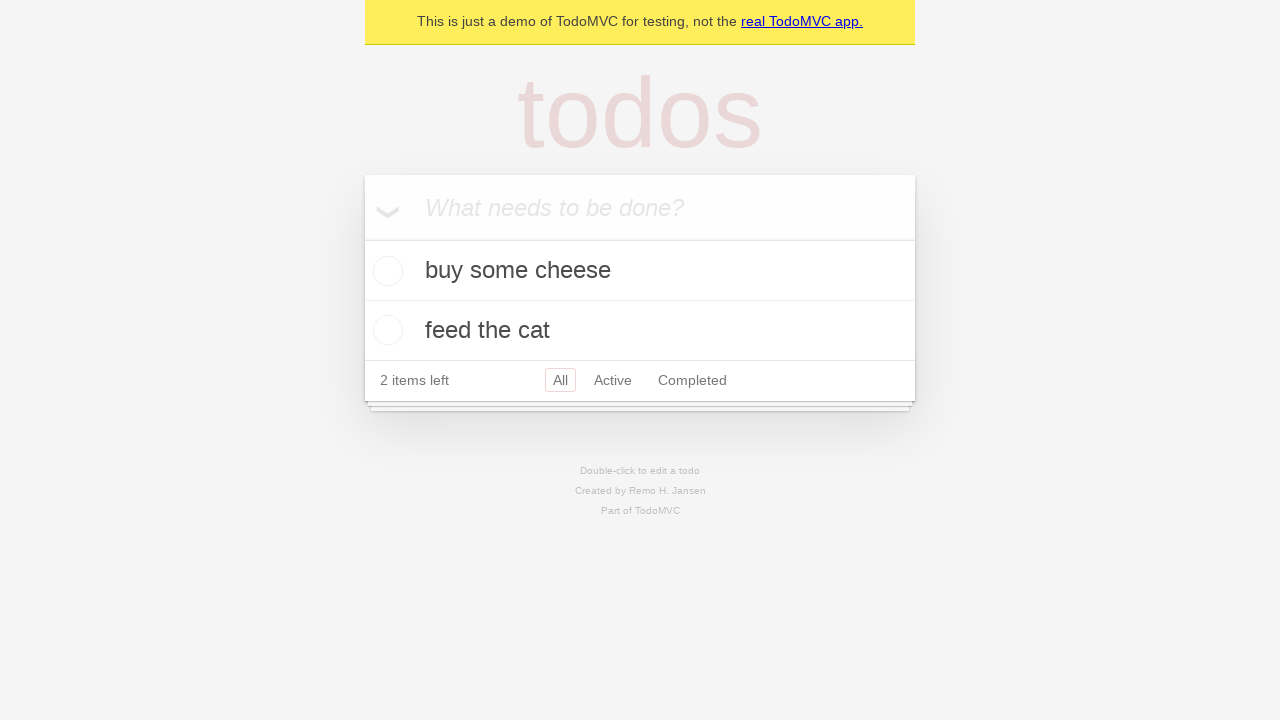

Filled new todo field with 'book a doctors appointment' on internal:attr=[placeholder="What needs to be done?"i]
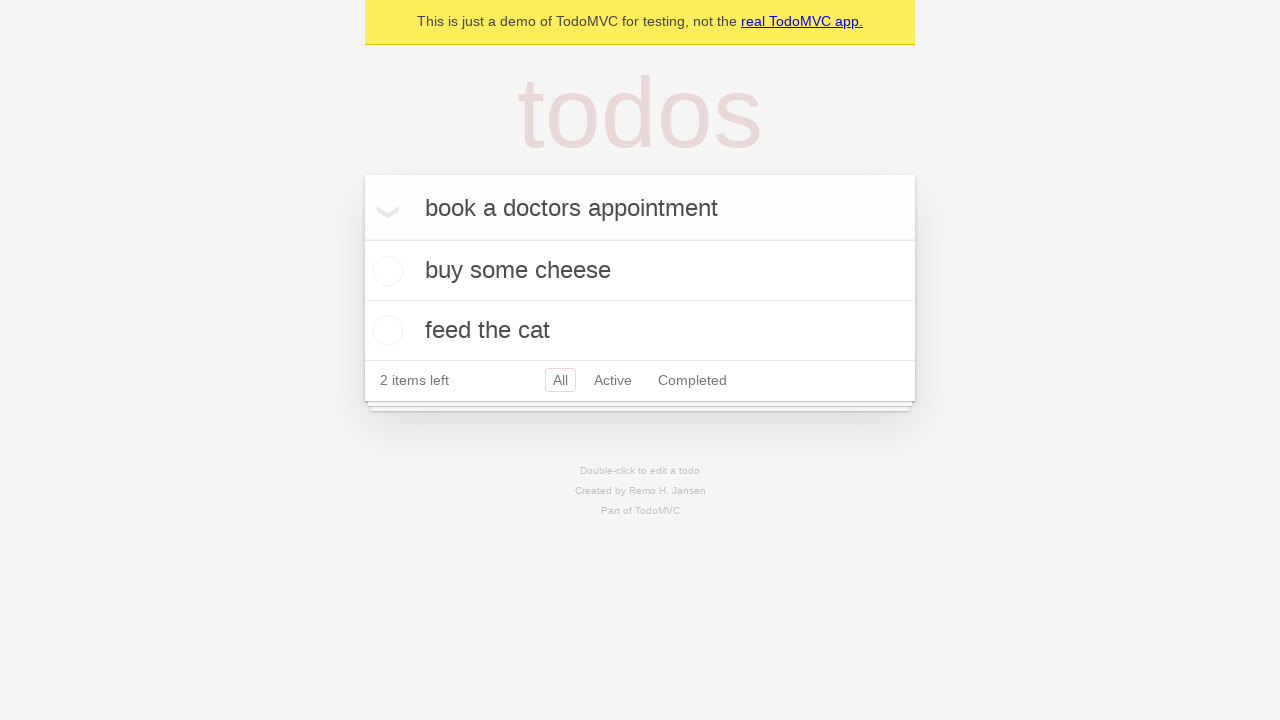

Pressed Enter to create todo 'book a doctors appointment' on internal:attr=[placeholder="What needs to be done?"i]
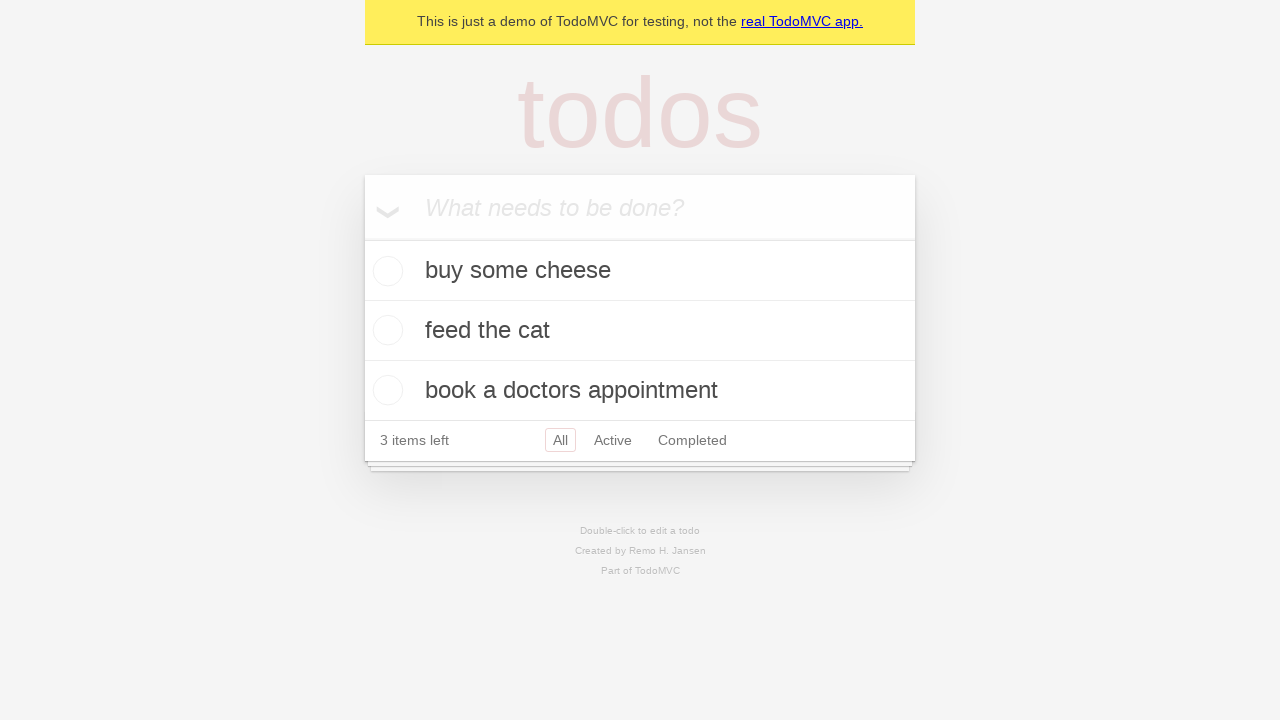

All 3 todo items have been created and loaded
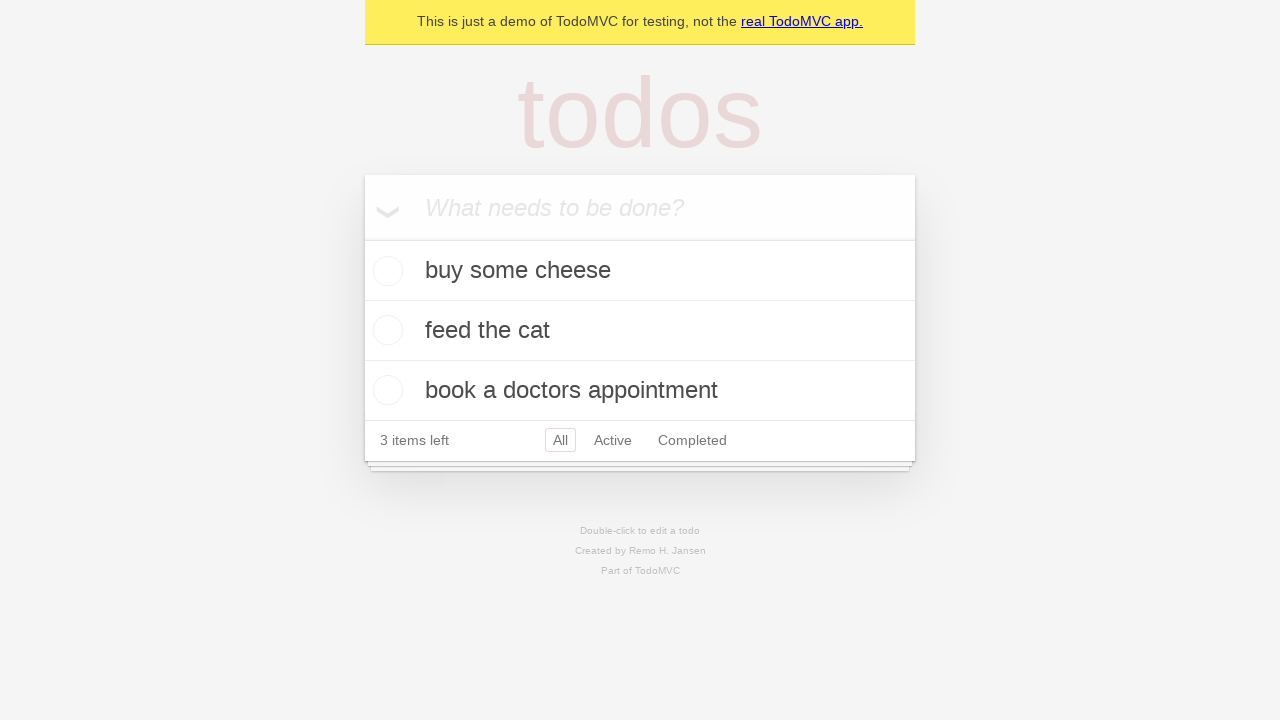

Marked the first todo item as complete at (385, 271) on .todo-list li .toggle >> nth=0
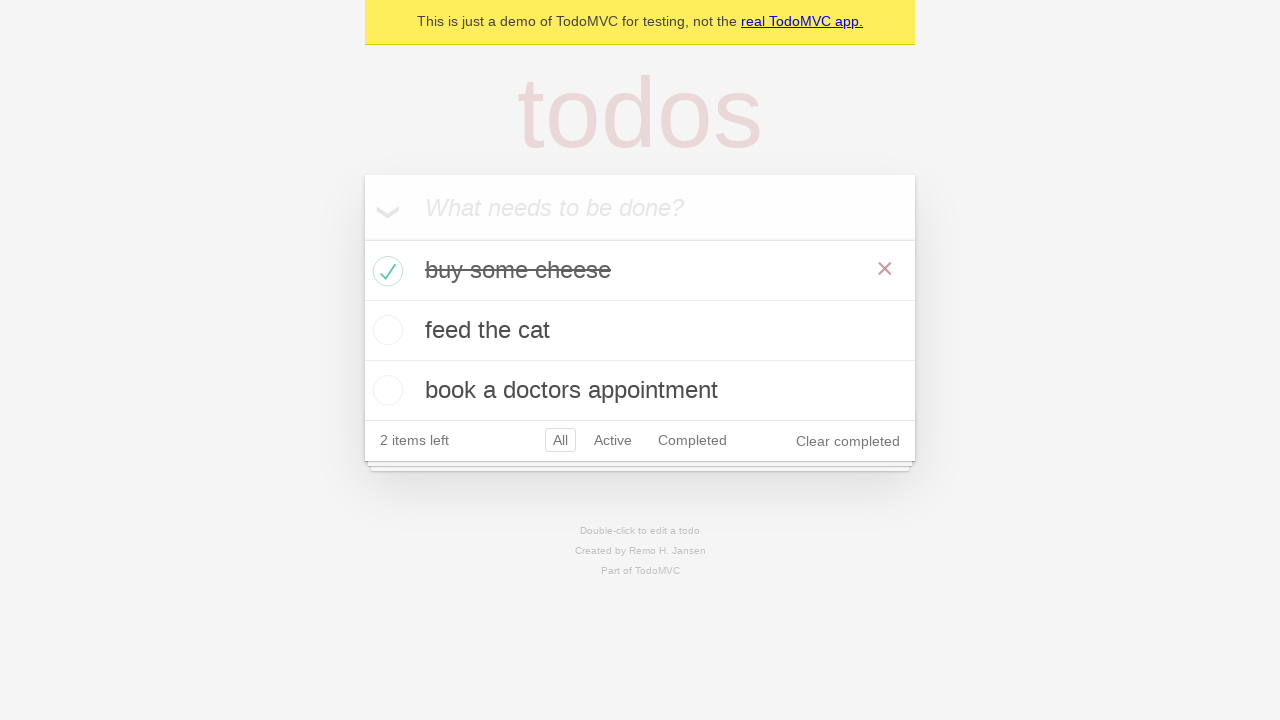

Clear completed button is now visible after marking item complete
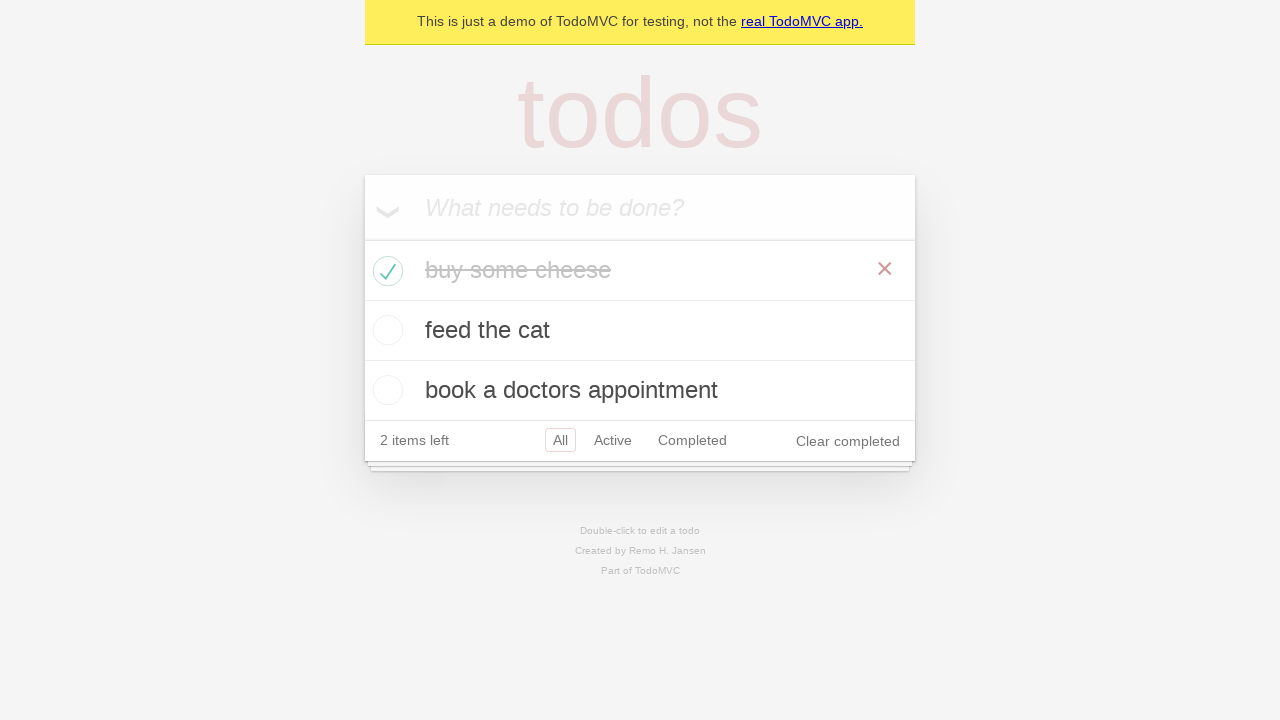

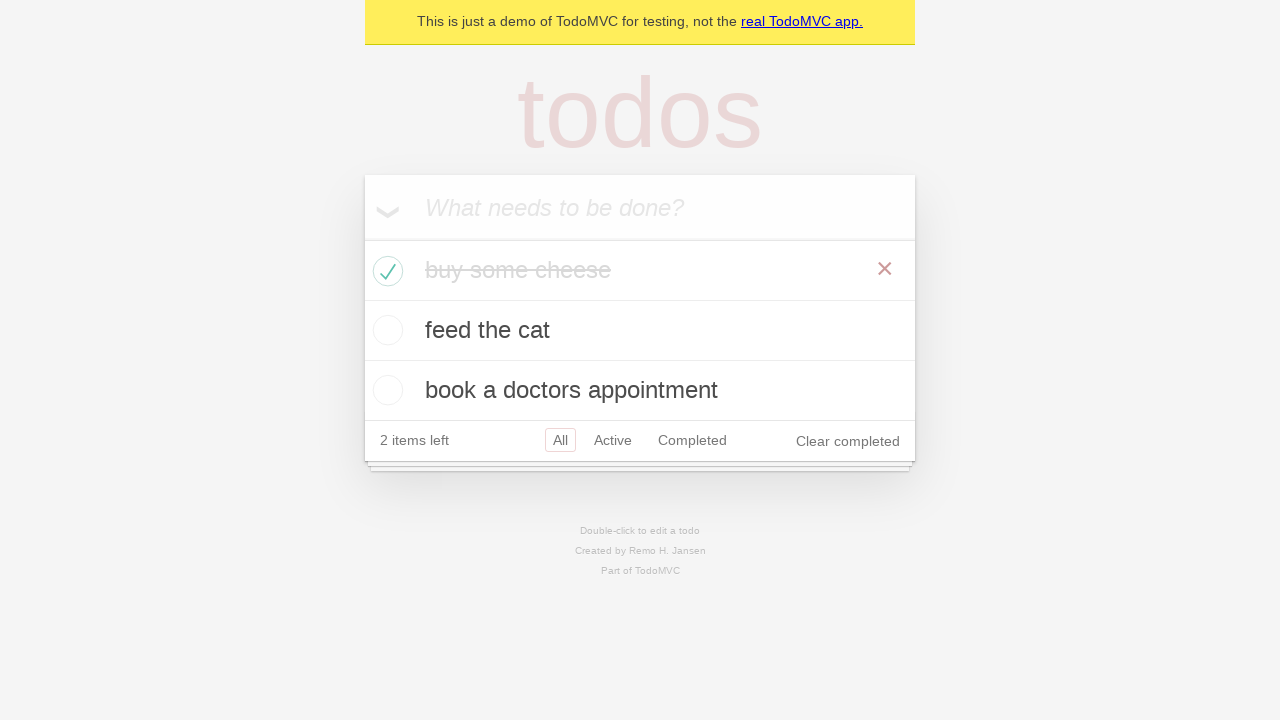